Tests alert functionality by filling a name field, clicking an alert button and accepting the alert, then clicking a confirm button and dismissing the confirmation dialog.

Starting URL: https://rahulshettyacademy.com/AutomationPractice/

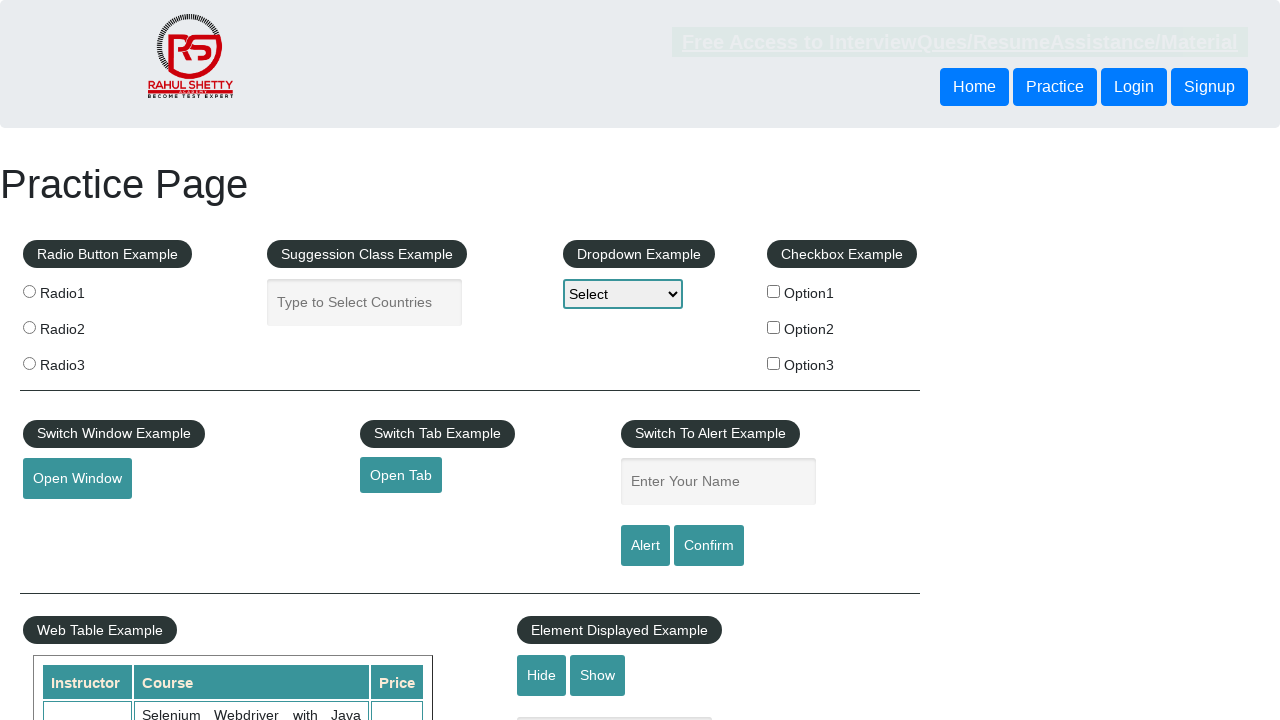

Filled name field with 'JohnDoe123' on #name
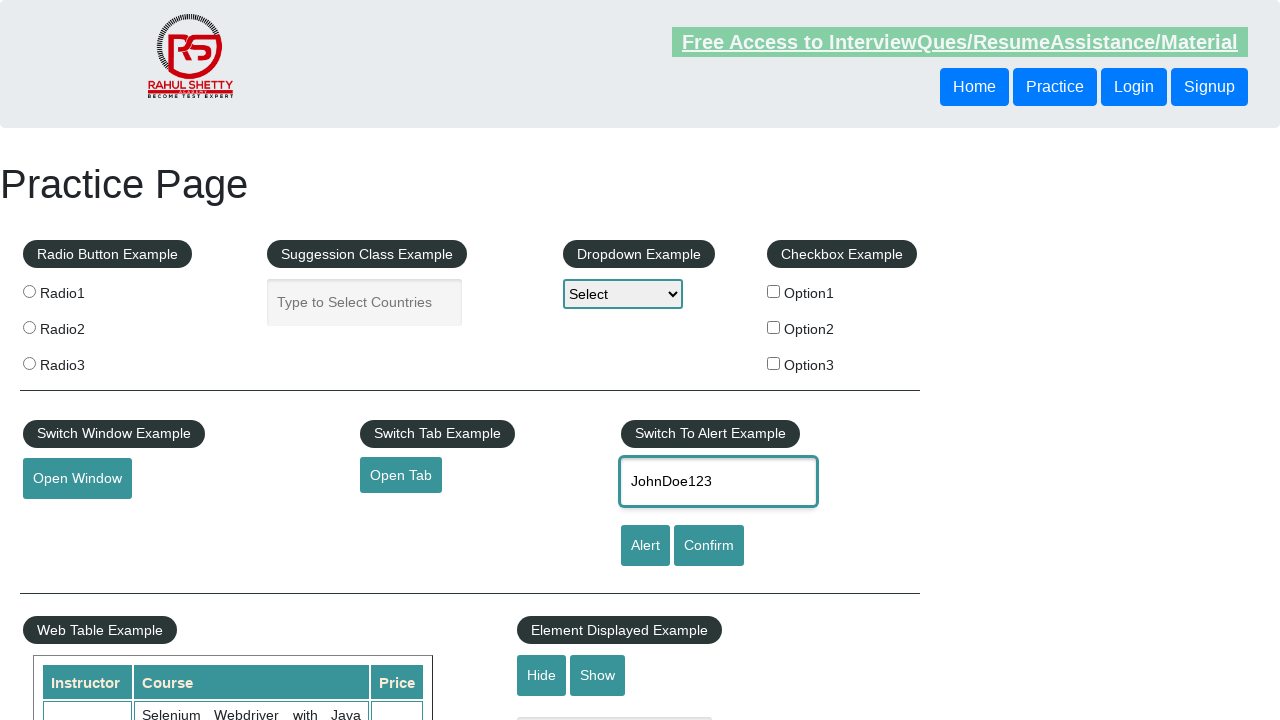

Set up dialog handler to accept alerts
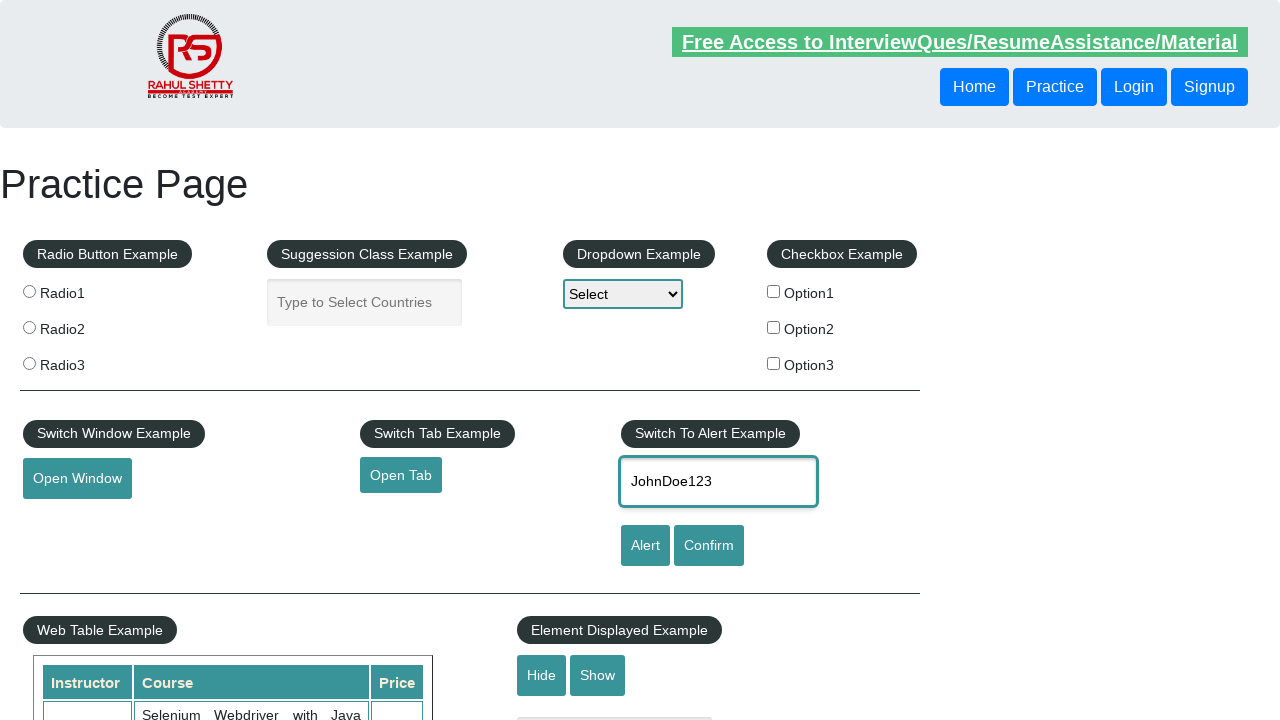

Clicked alert button and accepted the alert dialog at (645, 546) on #alertbtn
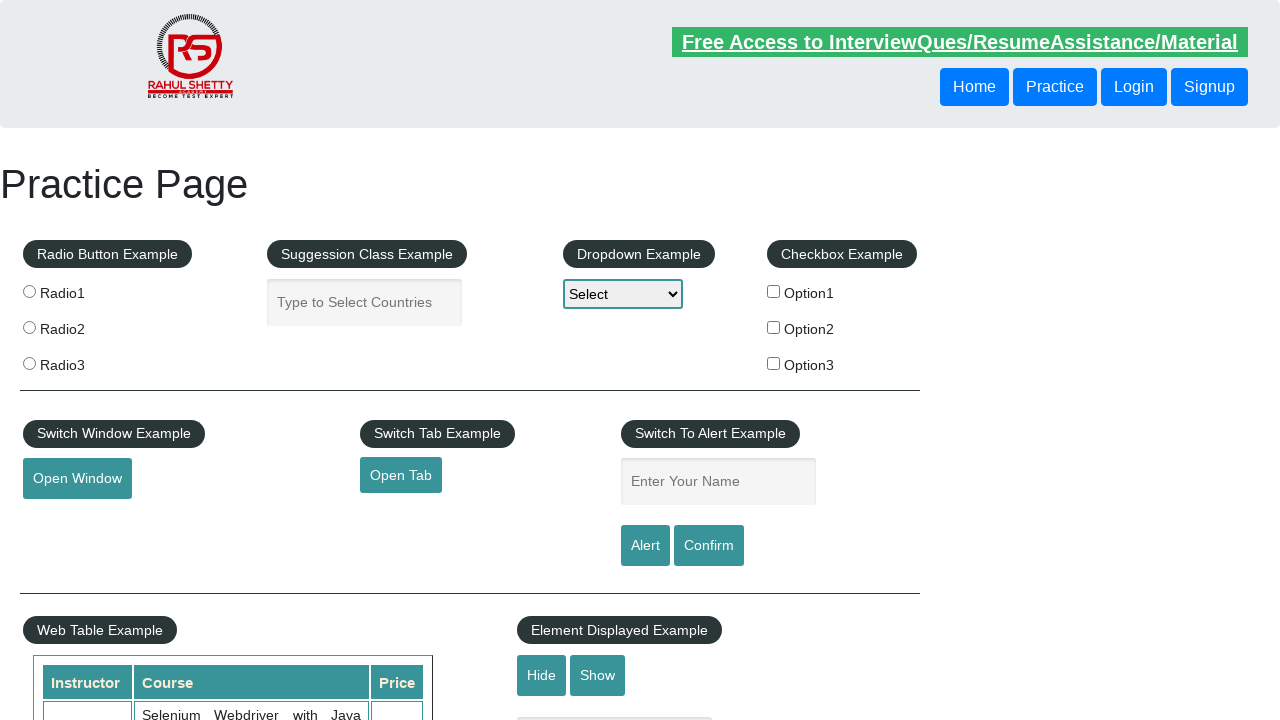

Waited 500ms for alert to be handled
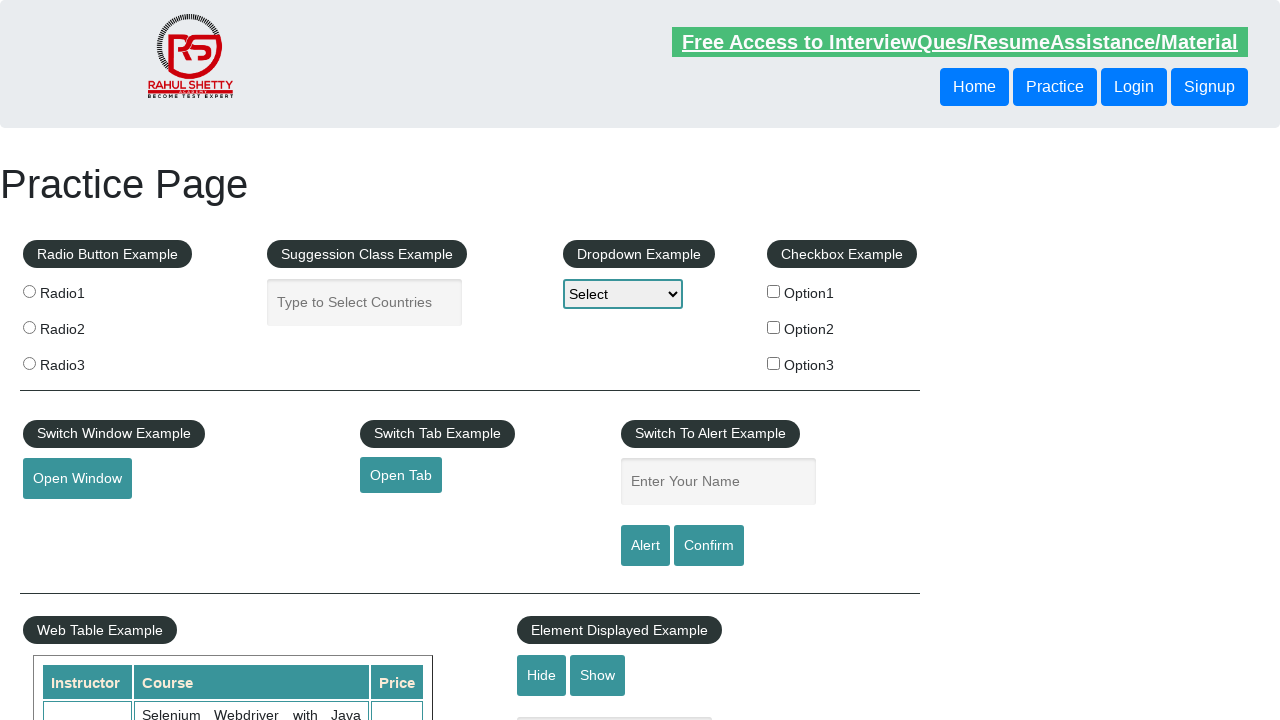

Set up dialog handler to dismiss confirmations
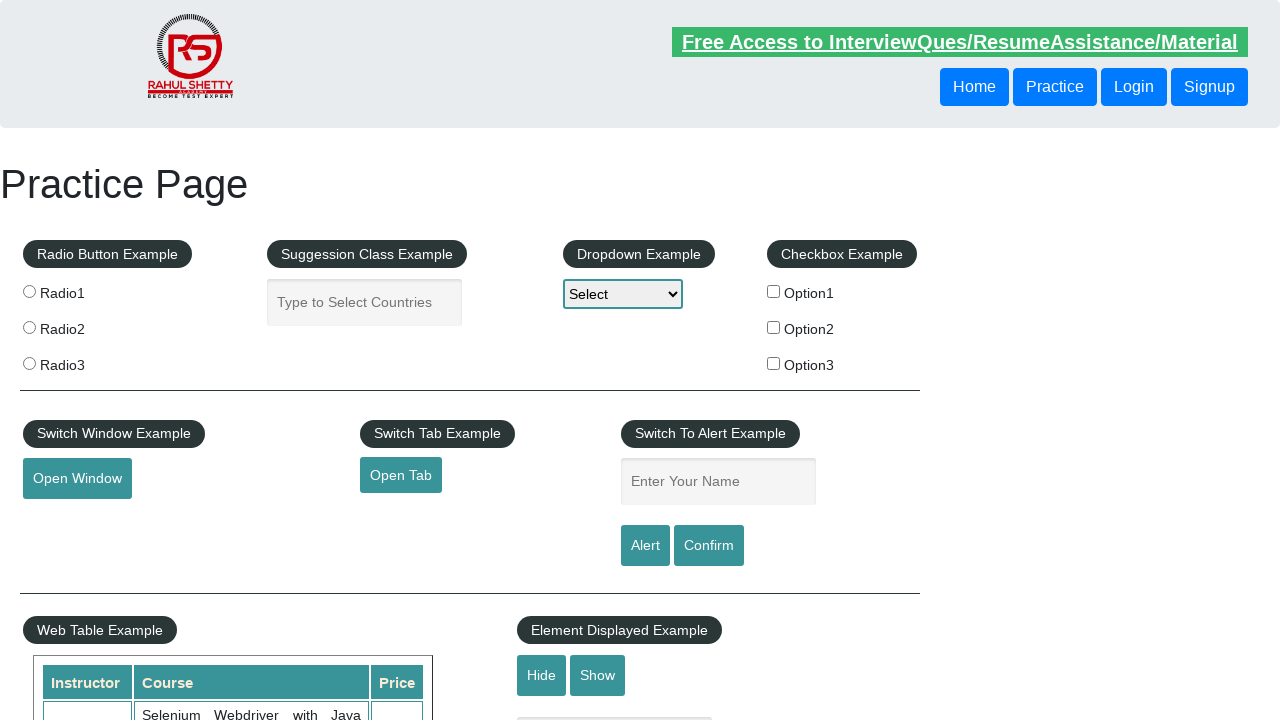

Clicked confirm button and dismissed the confirmation dialog at (709, 546) on #confirmbtn
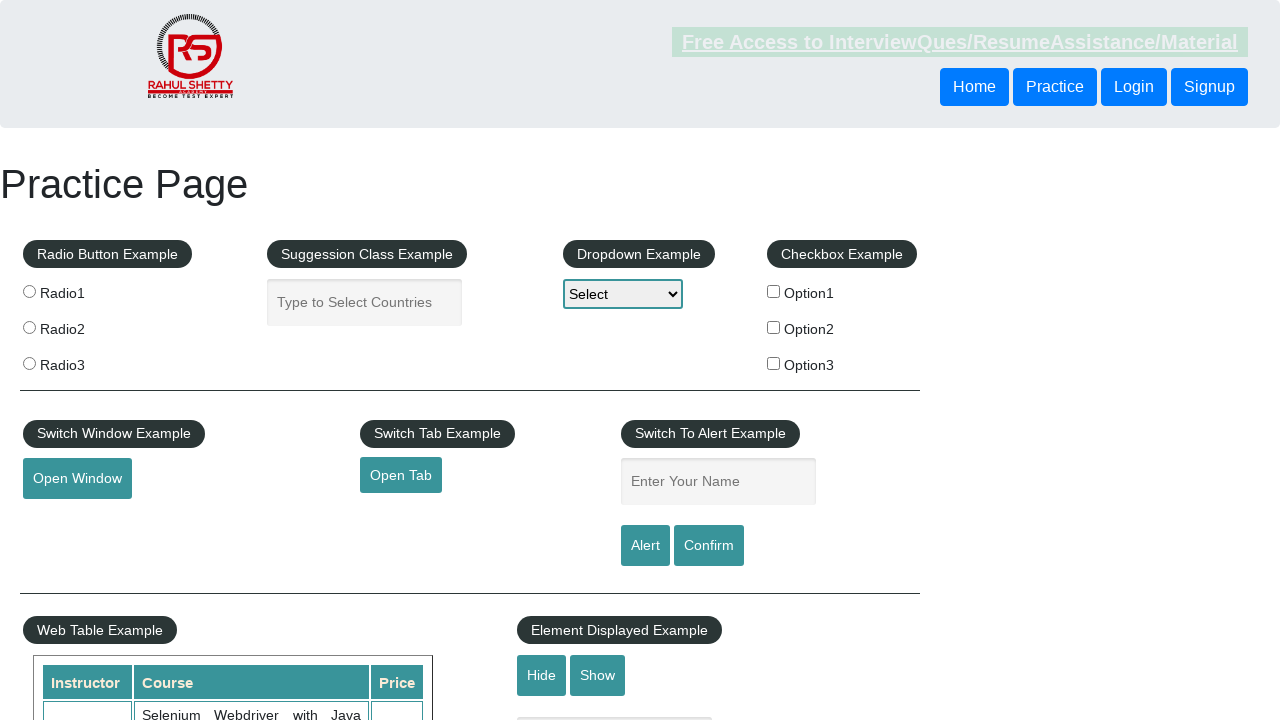

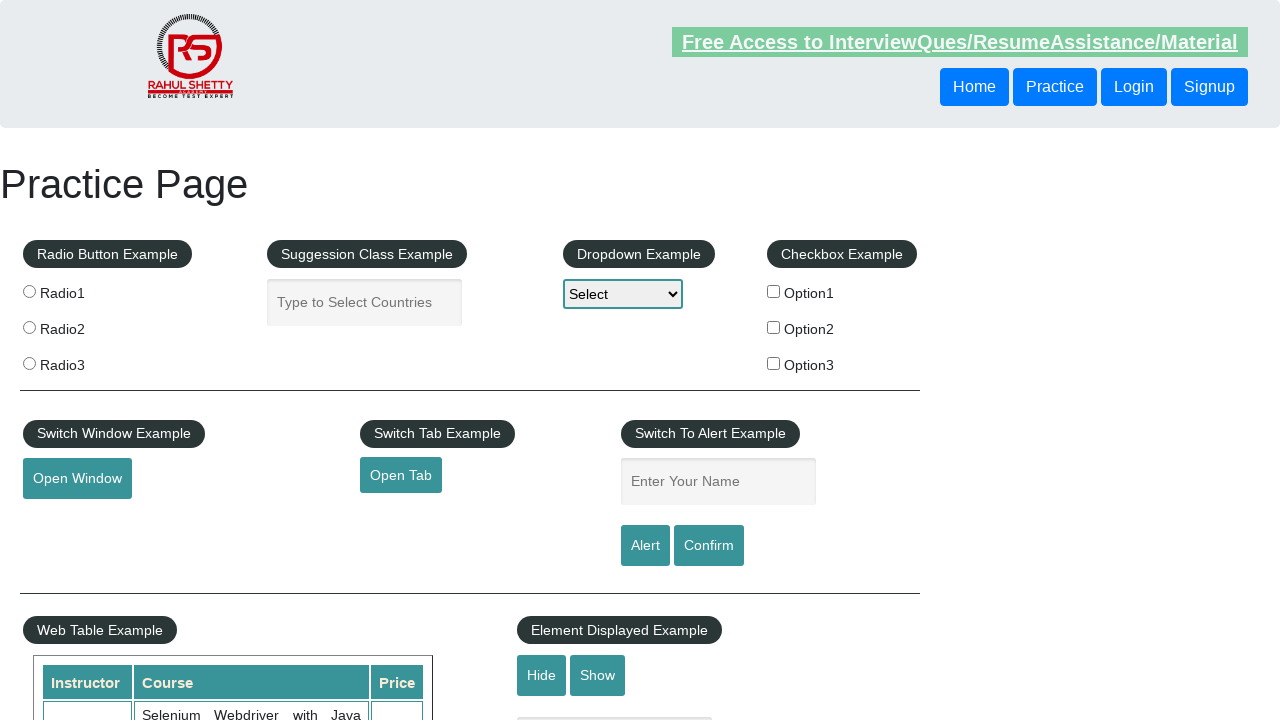